Navigates to the registration page and verifies that the signup page is displayed correctly

Starting URL: https://parabank.parasoft.com/parabank/index.htm

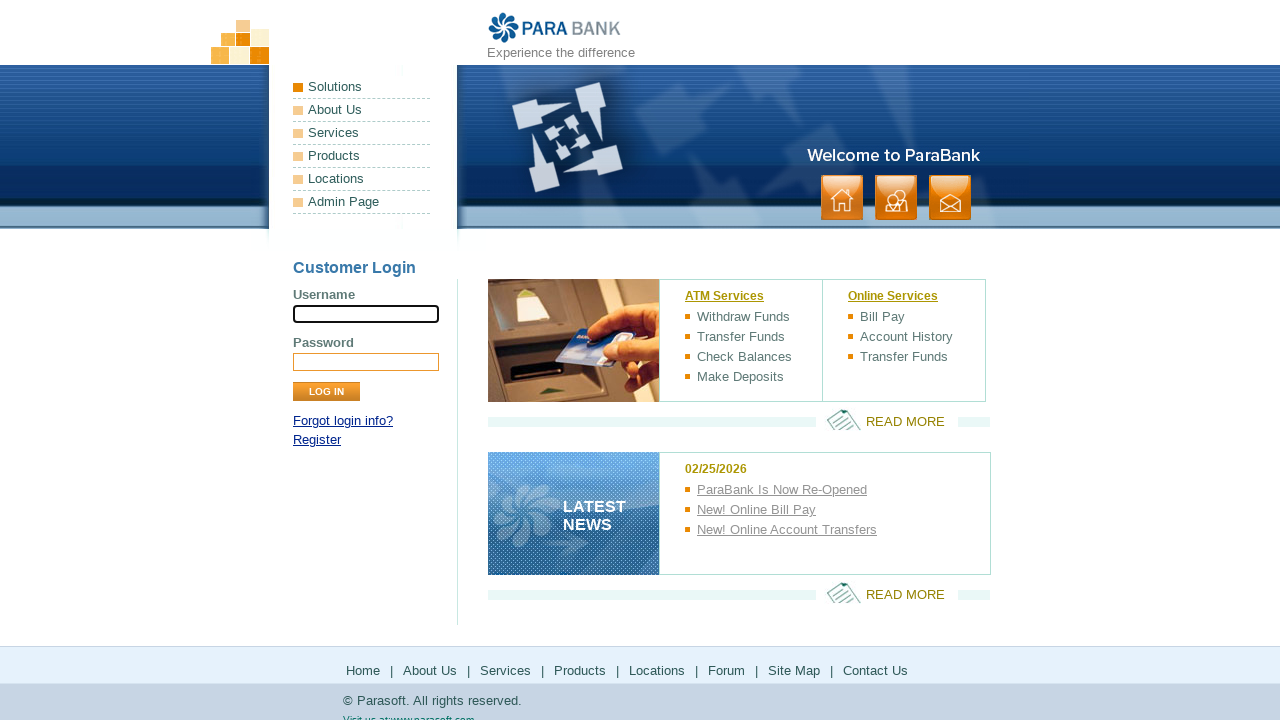

Clicked Register link to navigate to signup page at (317, 440) on xpath=//a[contains(text(),'Register')]
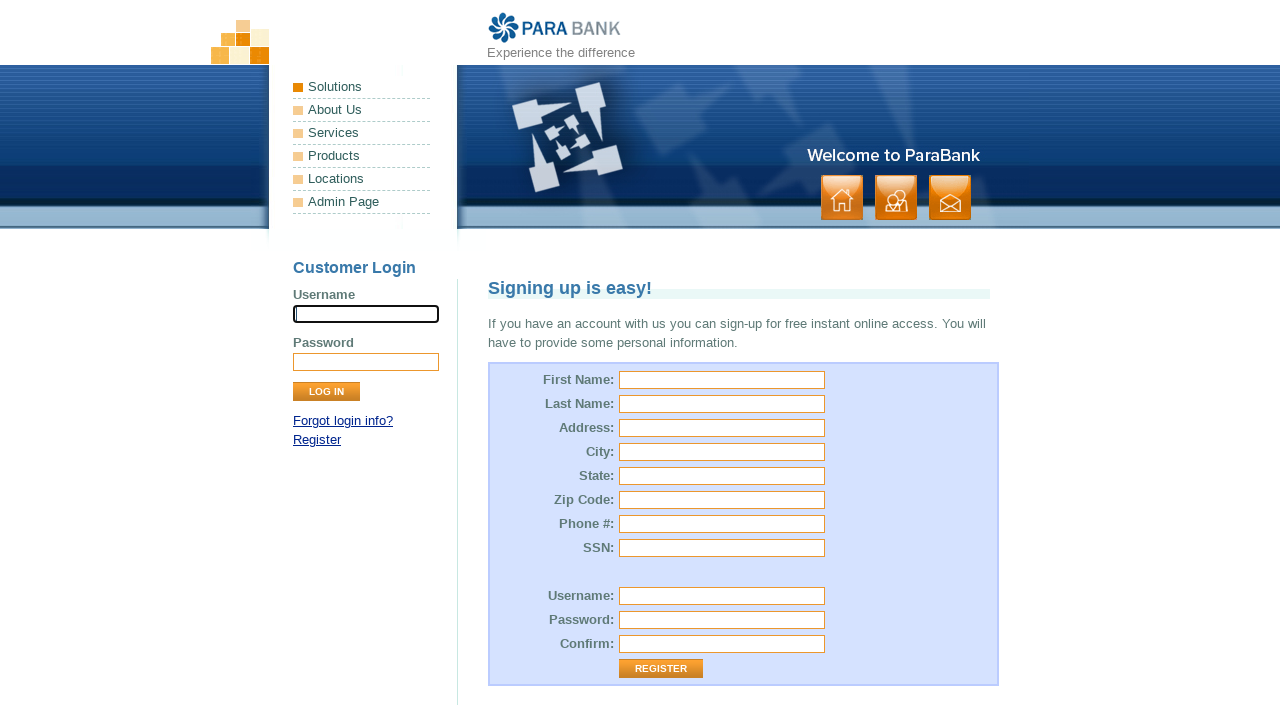

Signup page loaded and 'Signing up is easy!' heading verified
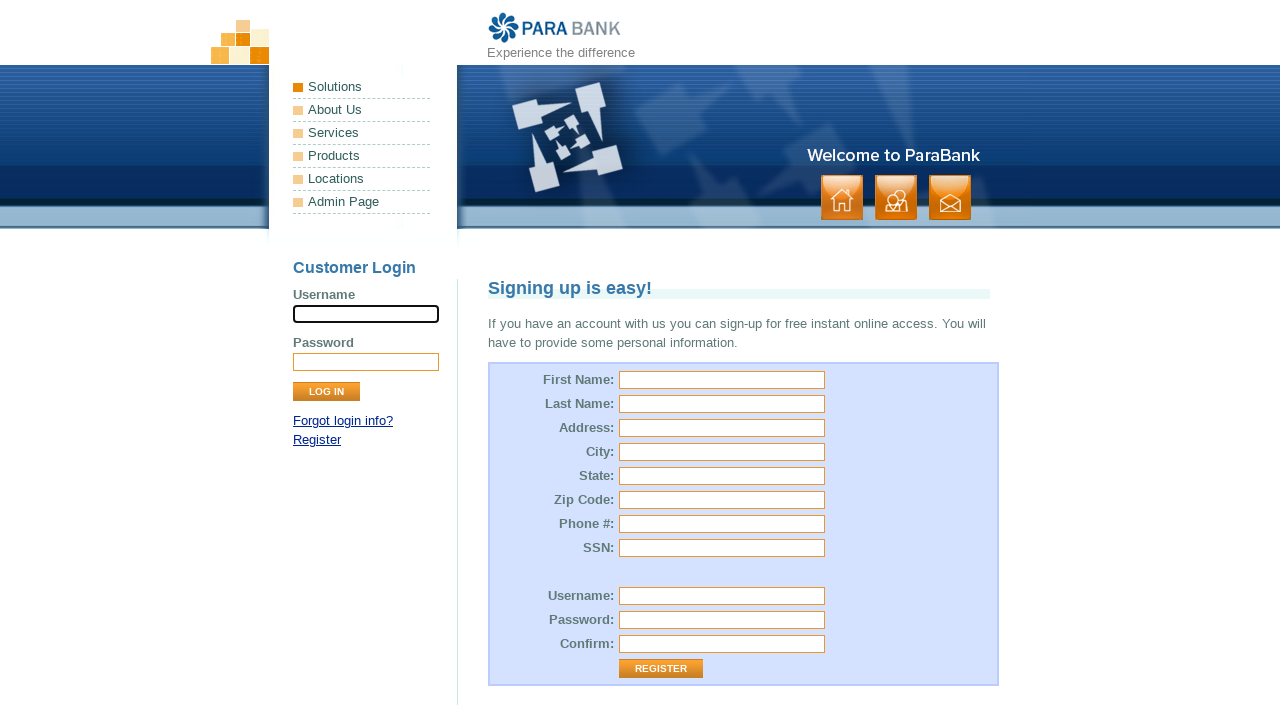

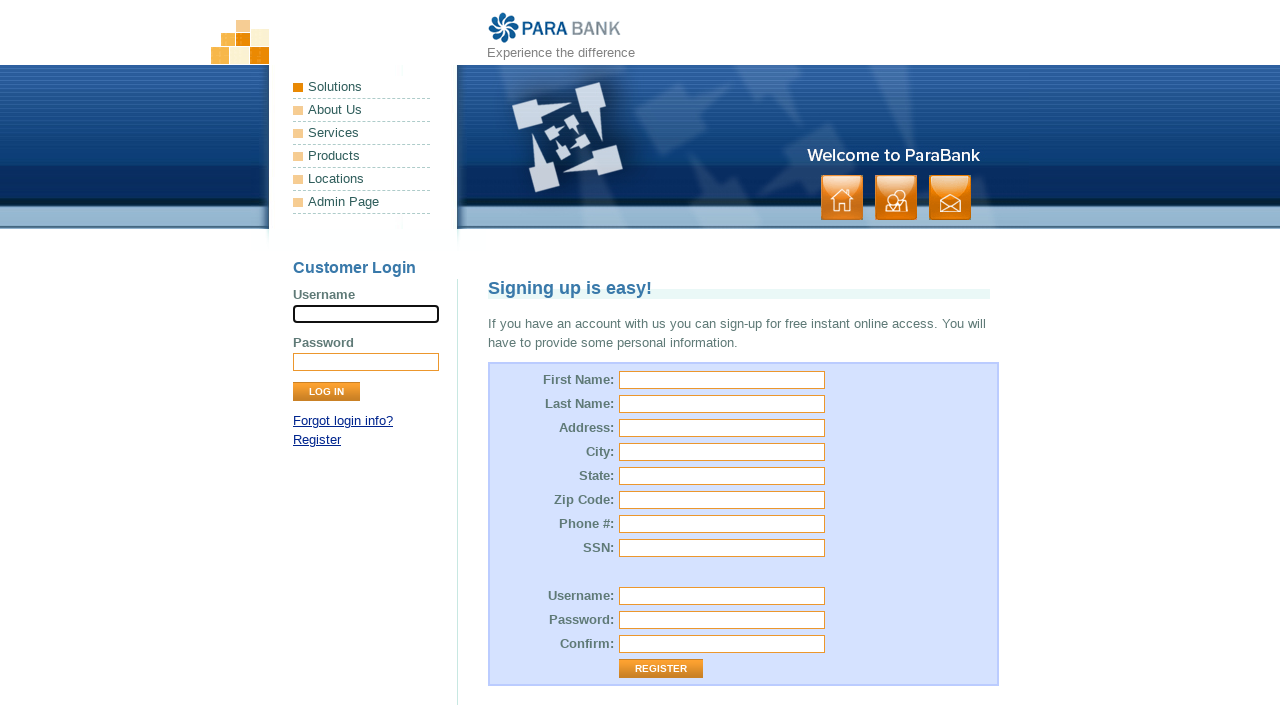